Tests adding a product to cart on a grocery shopping practice site by searching for items containing "ber", clicking add to cart button, and opening the cart

Starting URL: https://rahulshettyacademy.com/seleniumPractise/#/

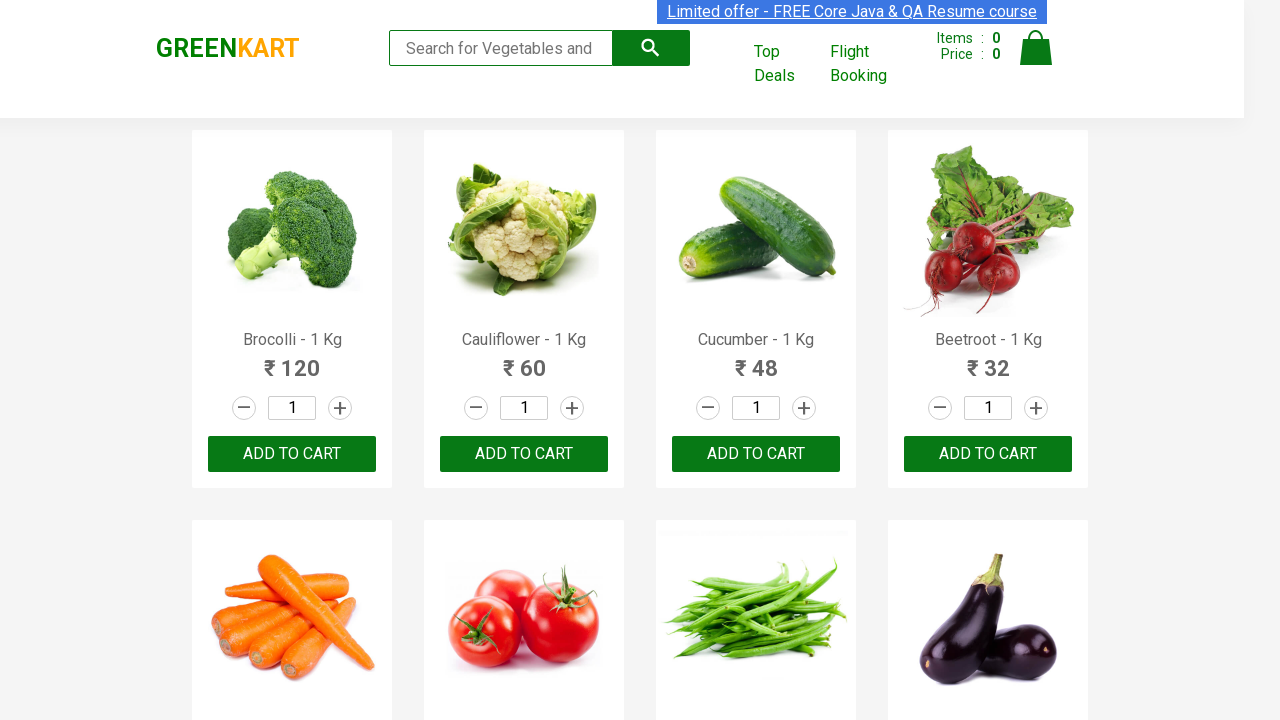

Filled search field with 'ber' to find products on input.search-keyword
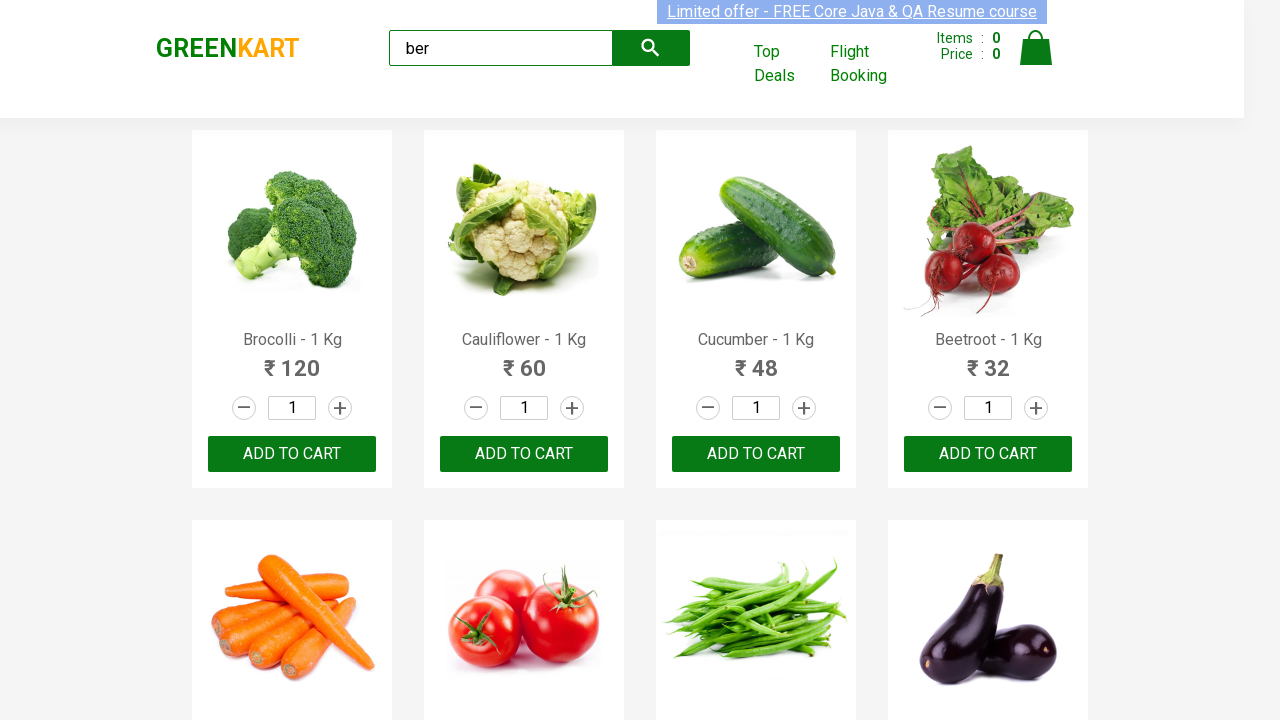

Waited for search results to load
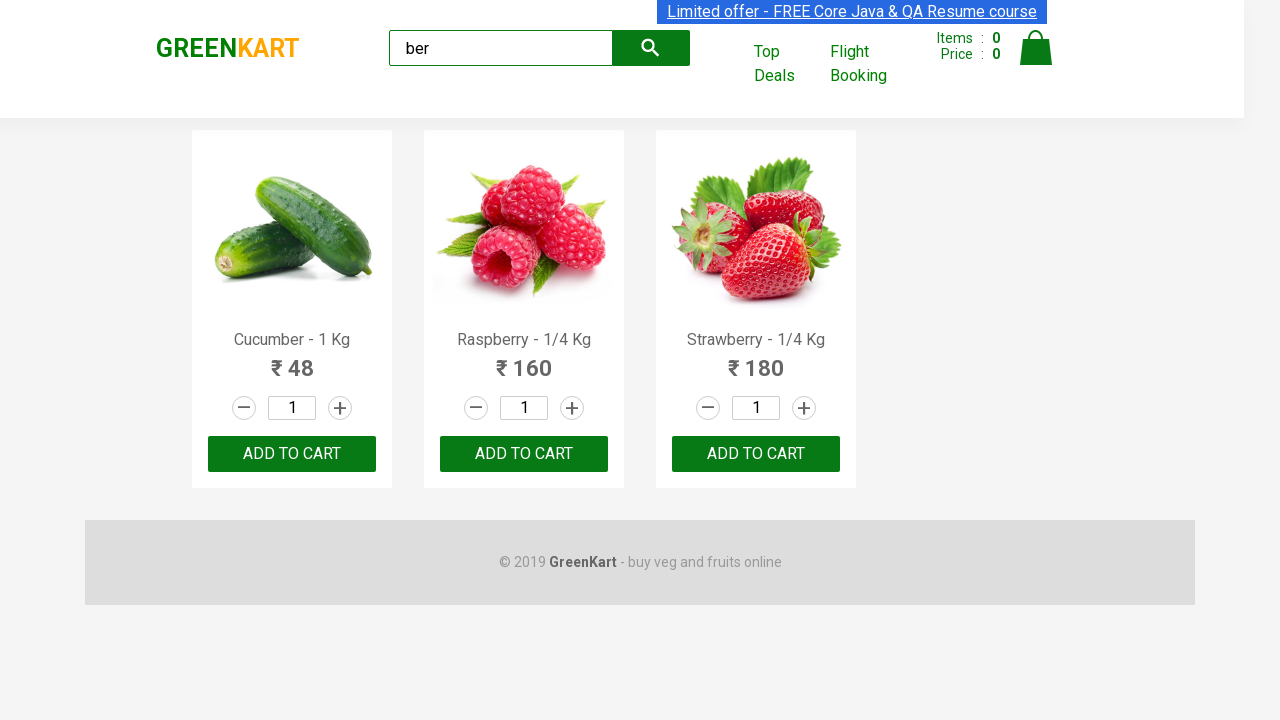

Clicked 'Add to Cart' button on first product at (292, 454) on xpath=//div[@class='product-action']/button
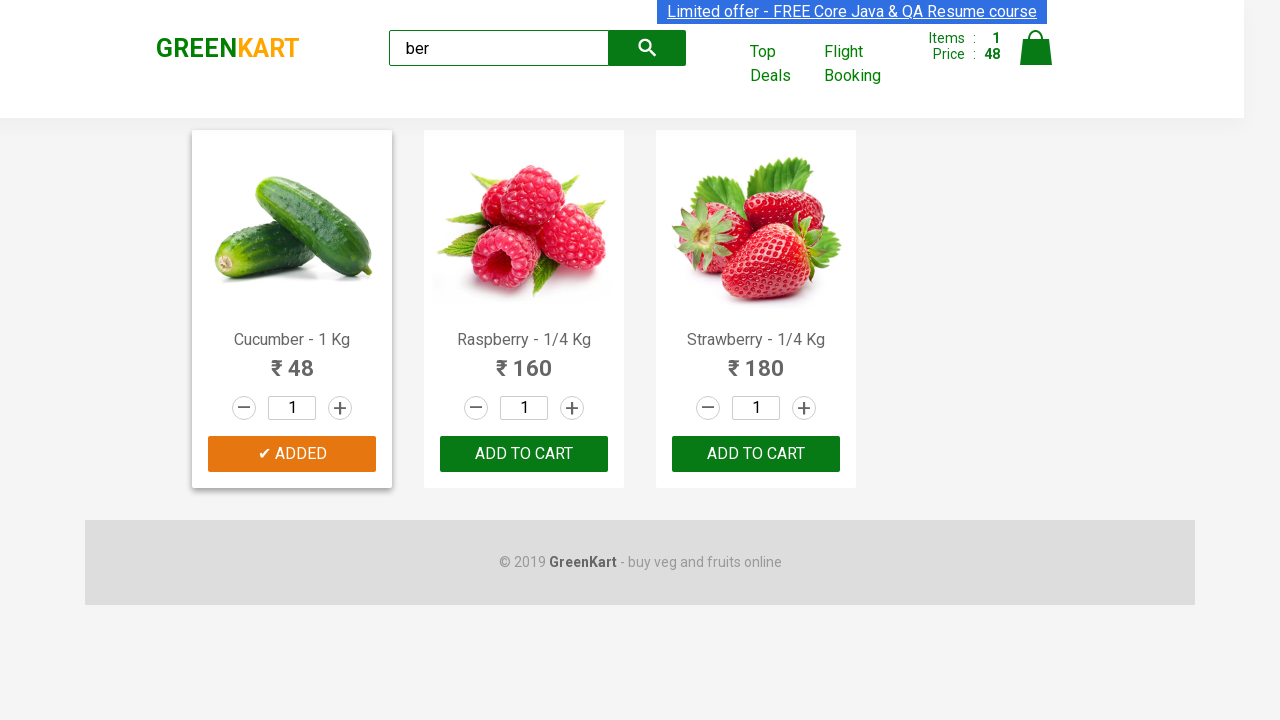

Clicked cart icon to open shopping cart at (1036, 48) on img[alt='Cart']
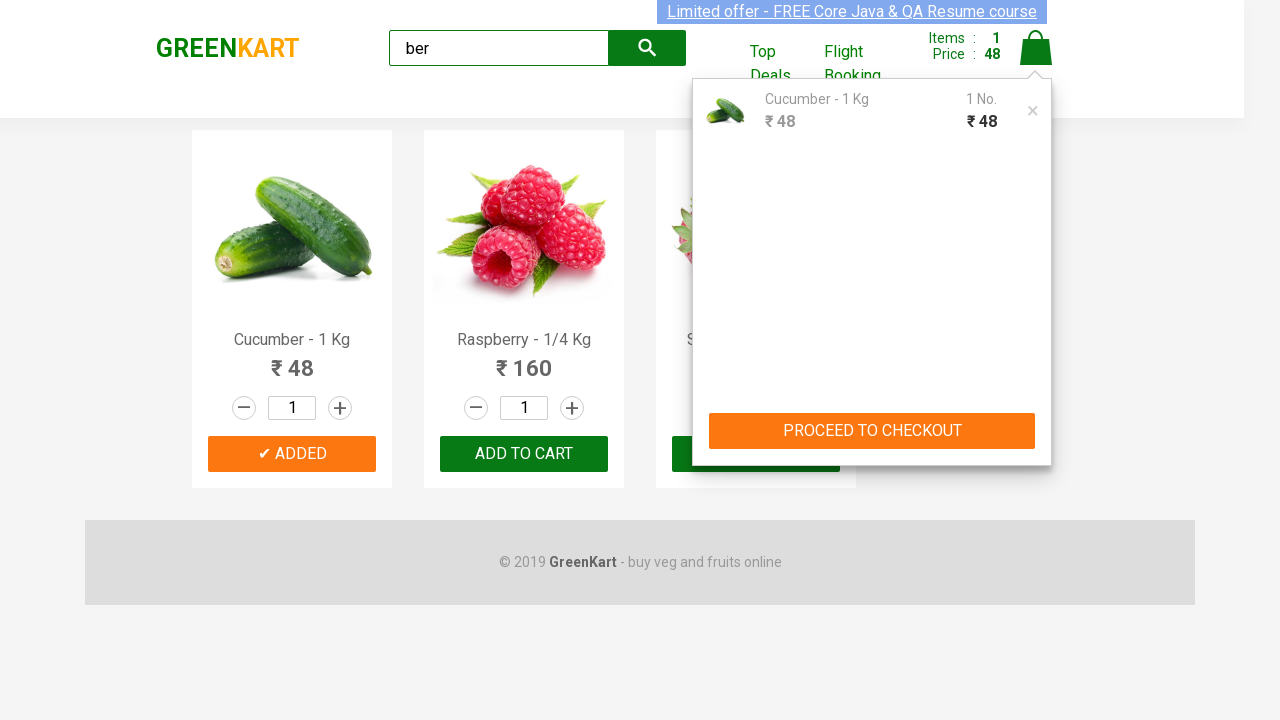

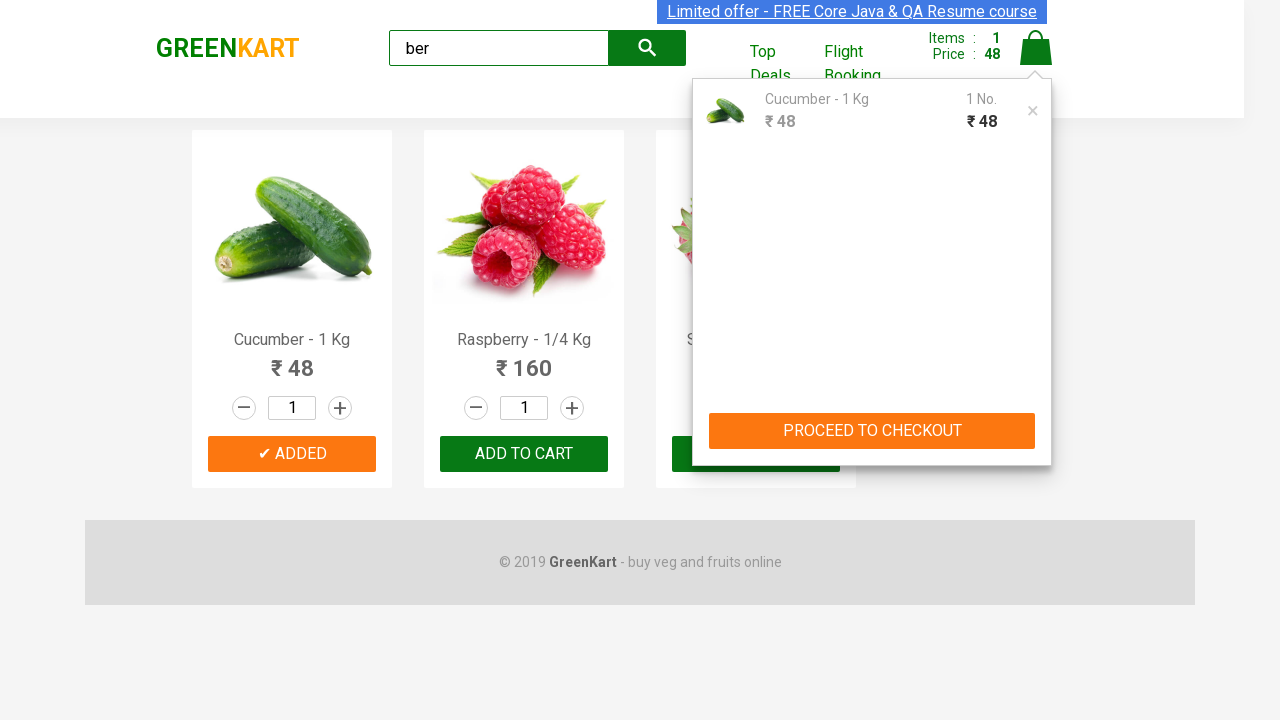